Tests drag and drop functionality by dragging an element to a target

Starting URL: https://bonigarcia.dev/selenium-webdriver-java/drag-and-drop.html

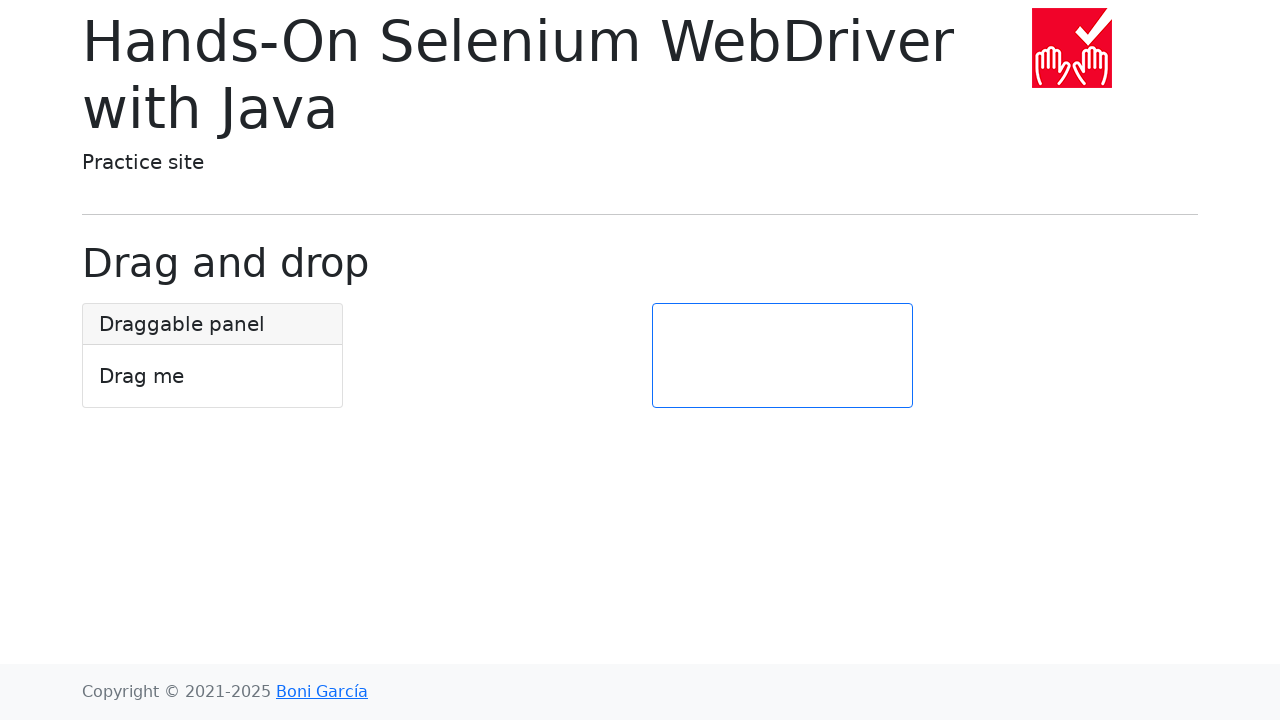

Waited for draggable element to be visible
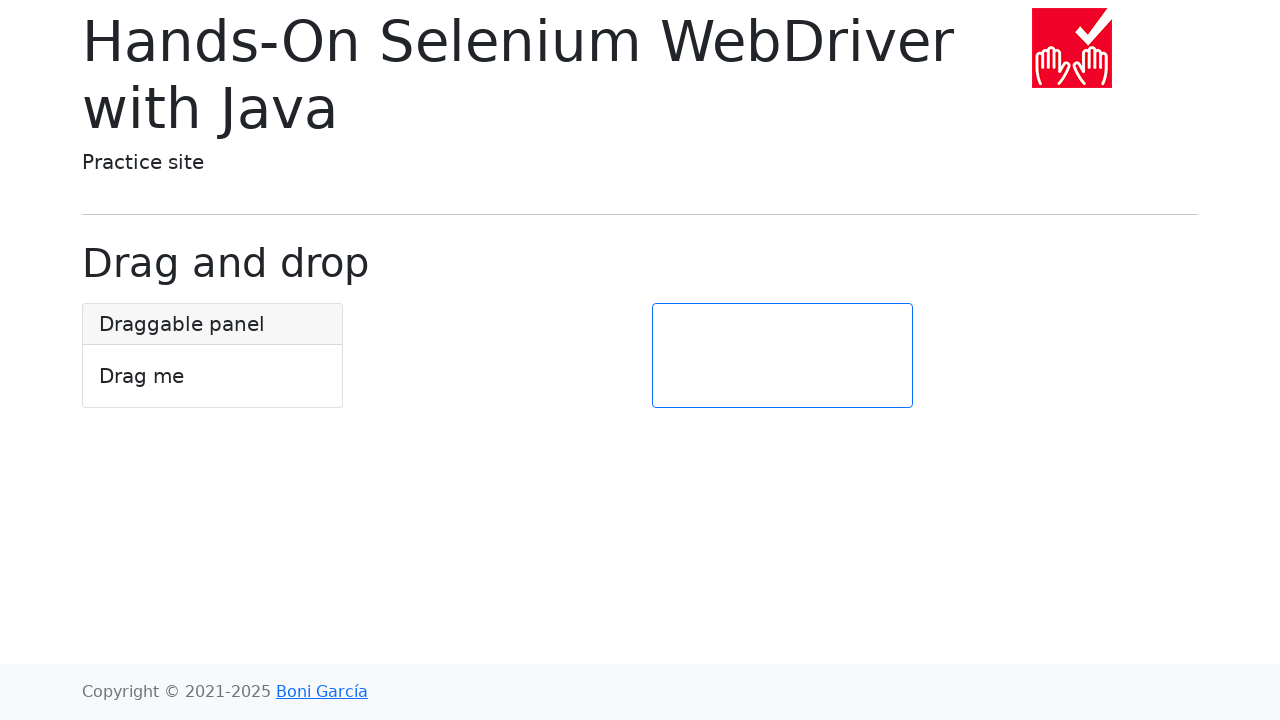

Dragged element from #draggable to #target at (782, 356)
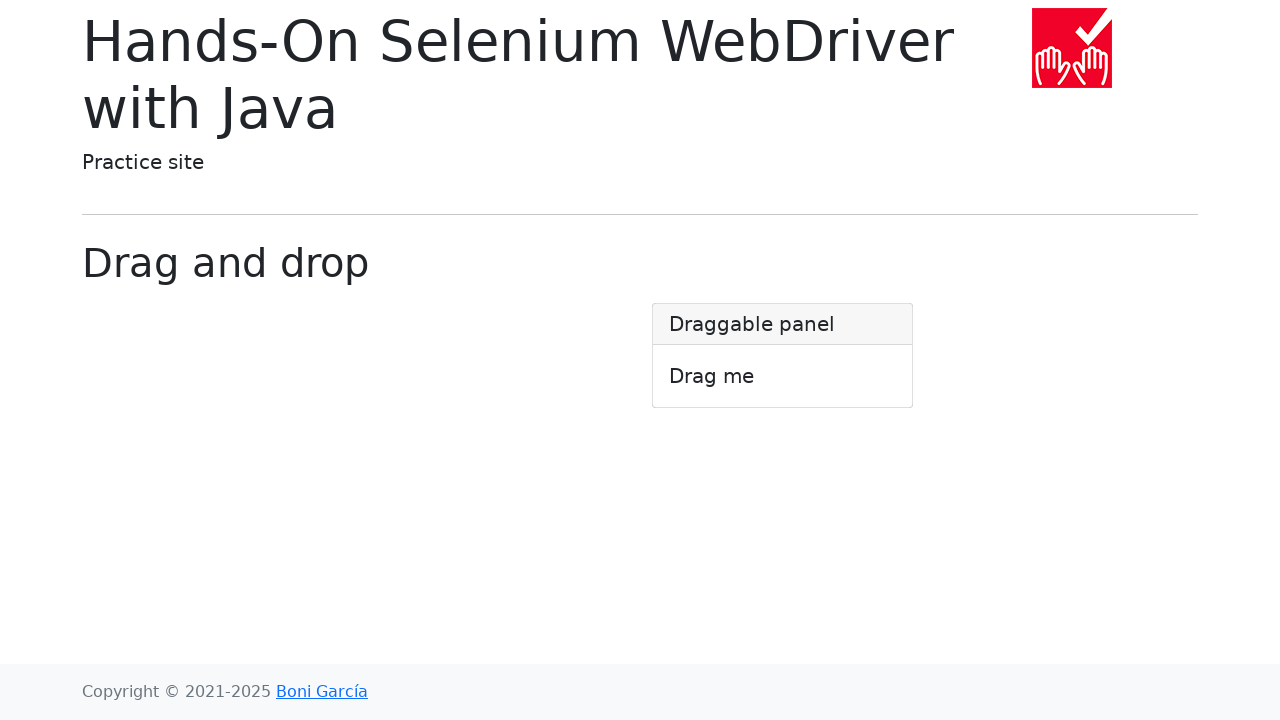

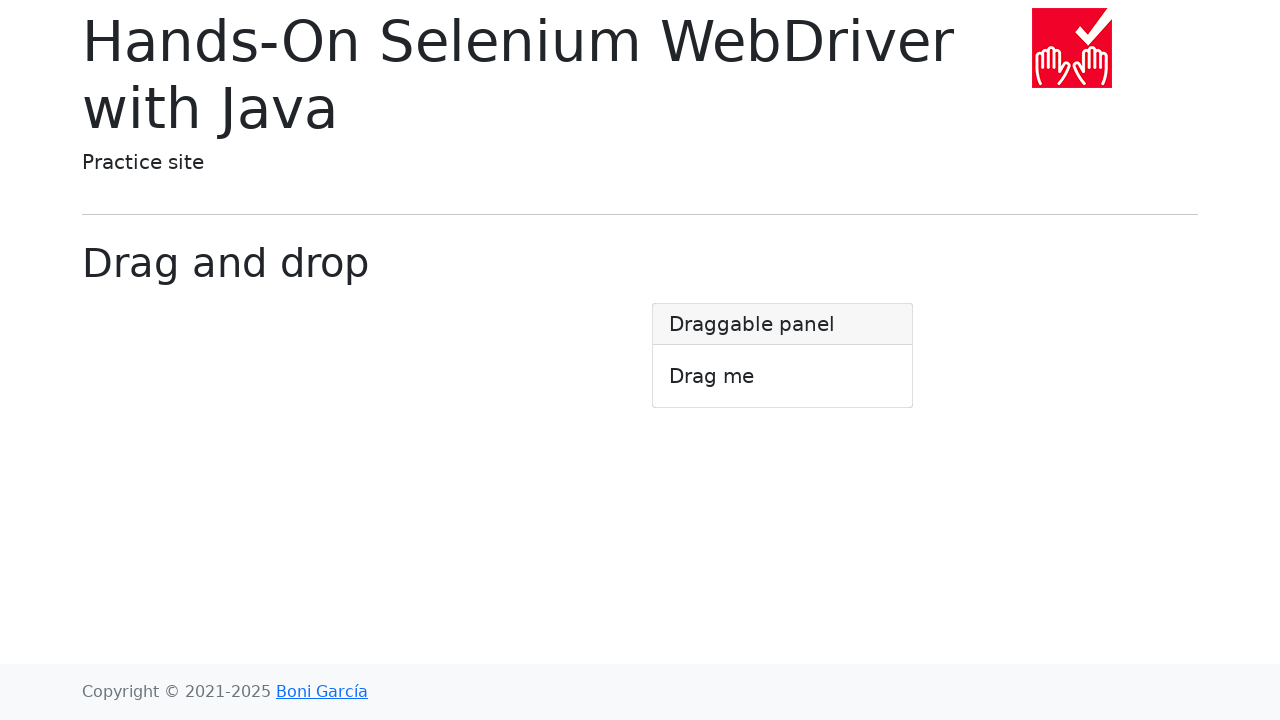